Tests editable/searchable dropdown by typing country names (Algeria, Australia, Belgium) and selecting them from filtered results.

Starting URL: https://react.semantic-ui.com/maximize/dropdown-example-search-selection/

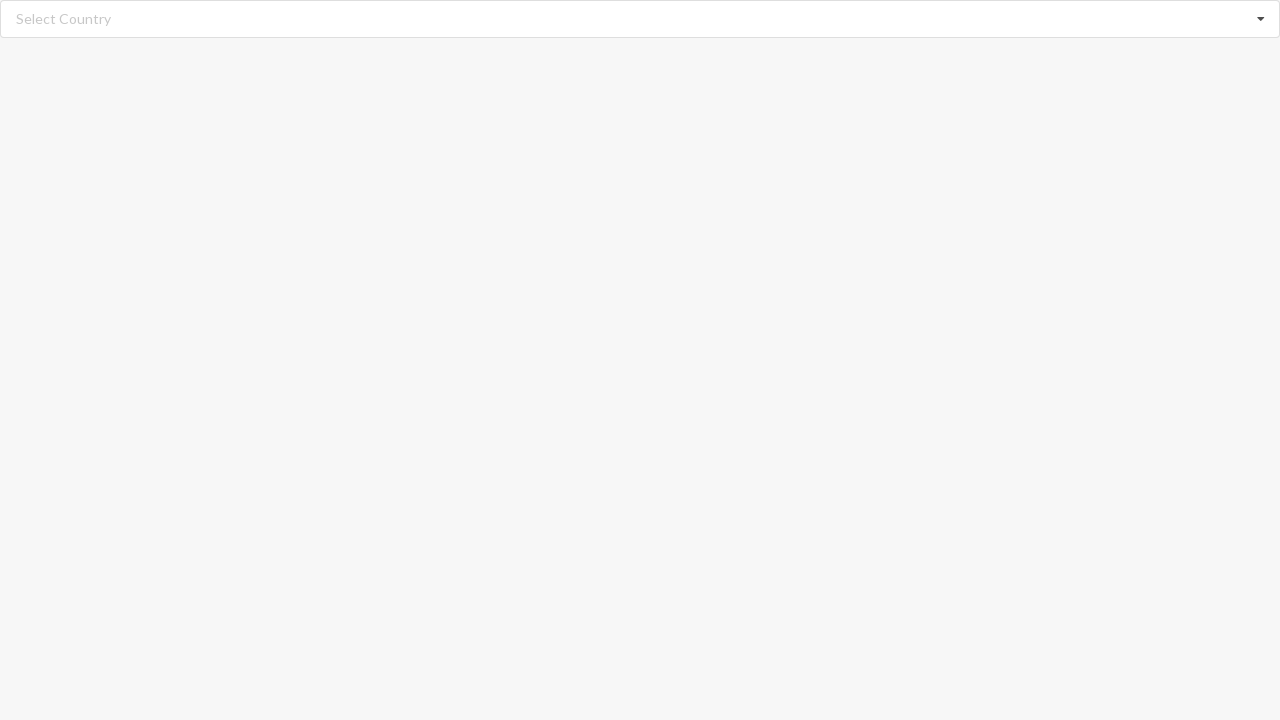

Typed 'Algeria' into the search field on input.search
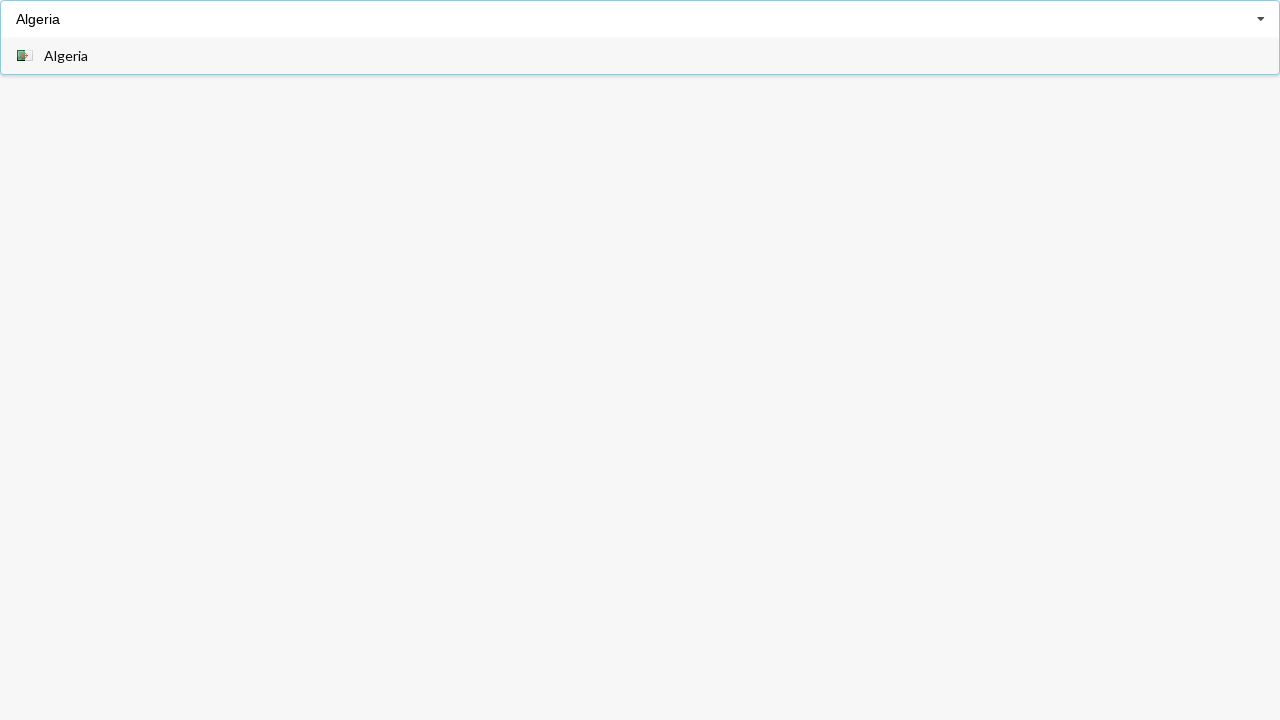

Dropdown filtered results appeared for 'Algeria'
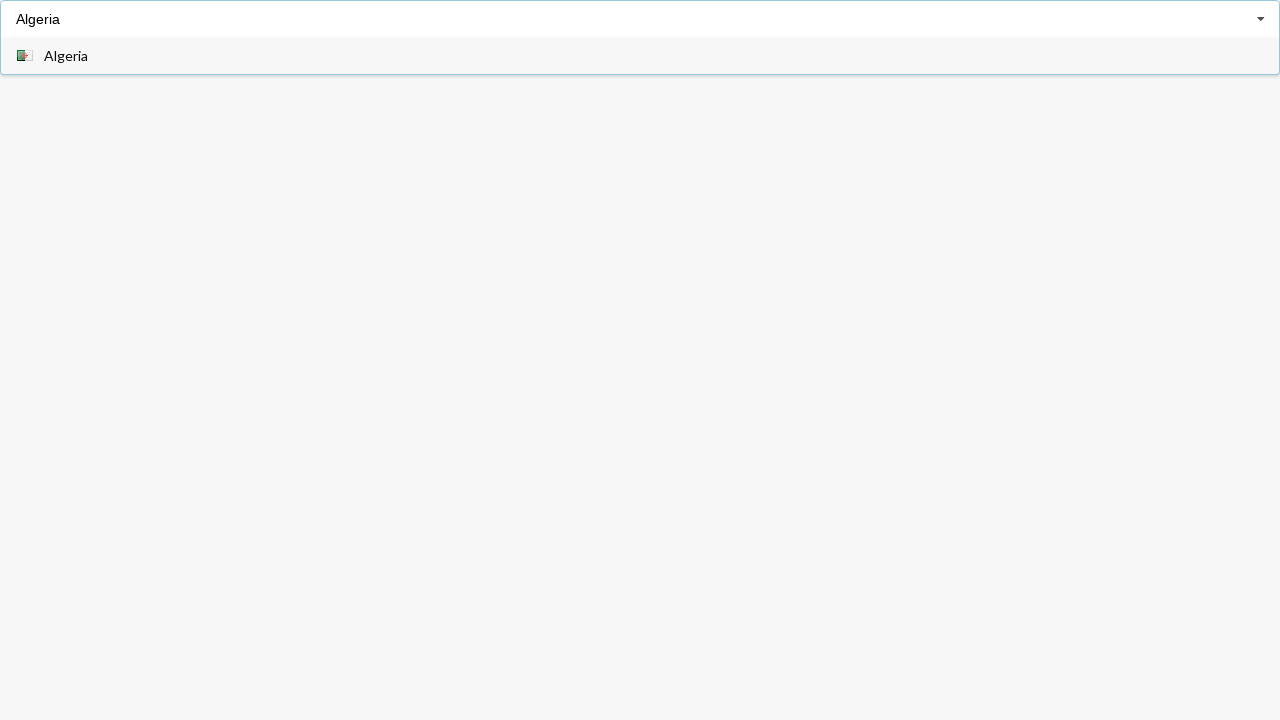

Selected 'Algeria' from filtered dropdown results at (66, 56) on div.item span:has-text('Algeria')
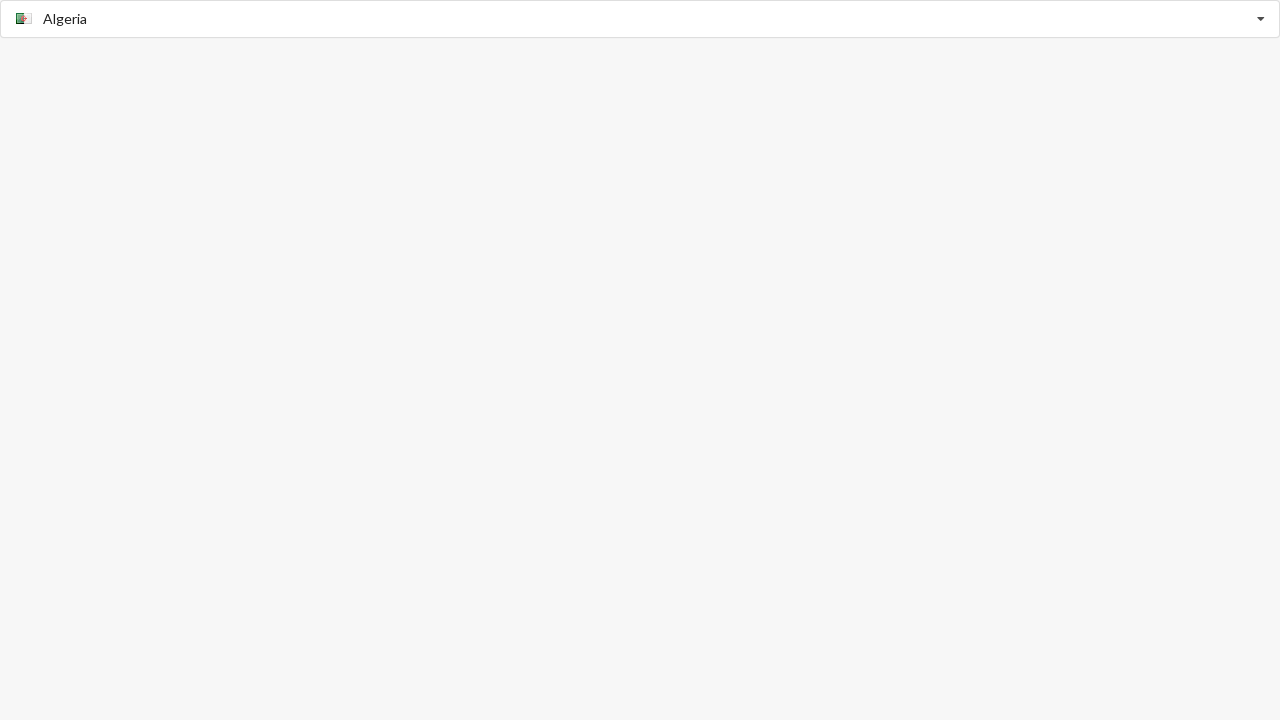

Verified 'Algeria' is displayed as the selected value
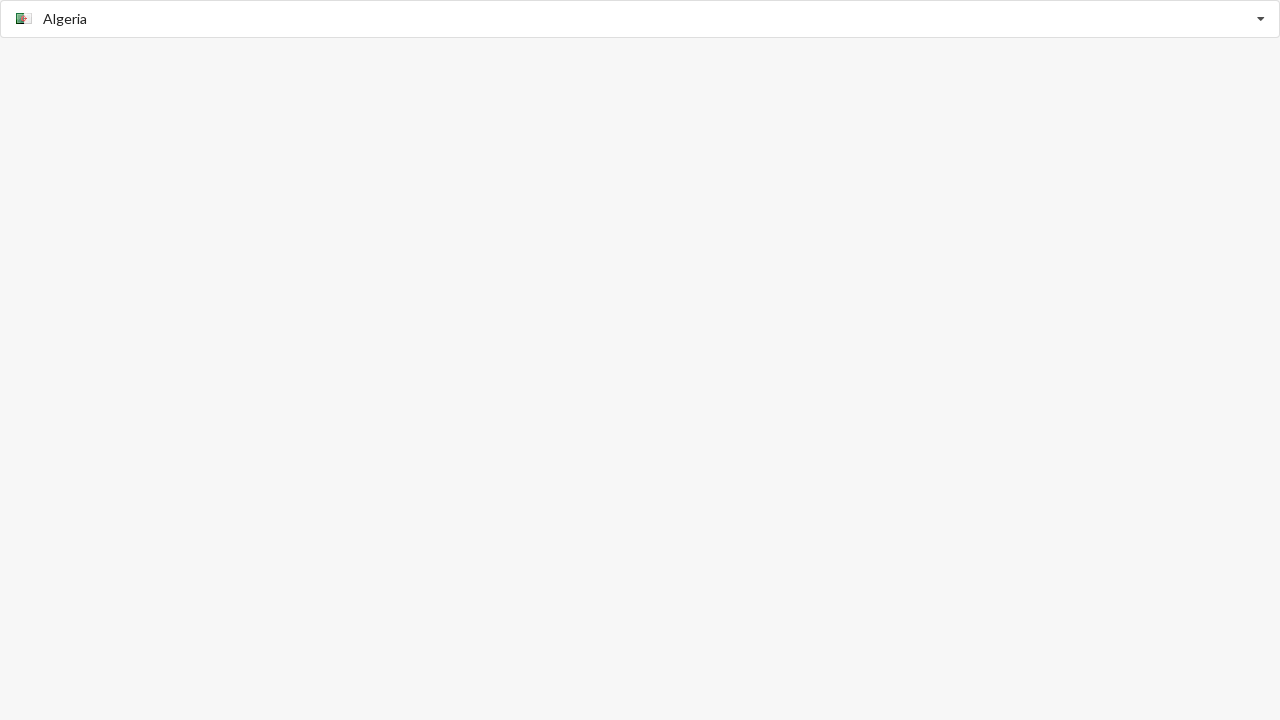

Cleared the search field on input.search
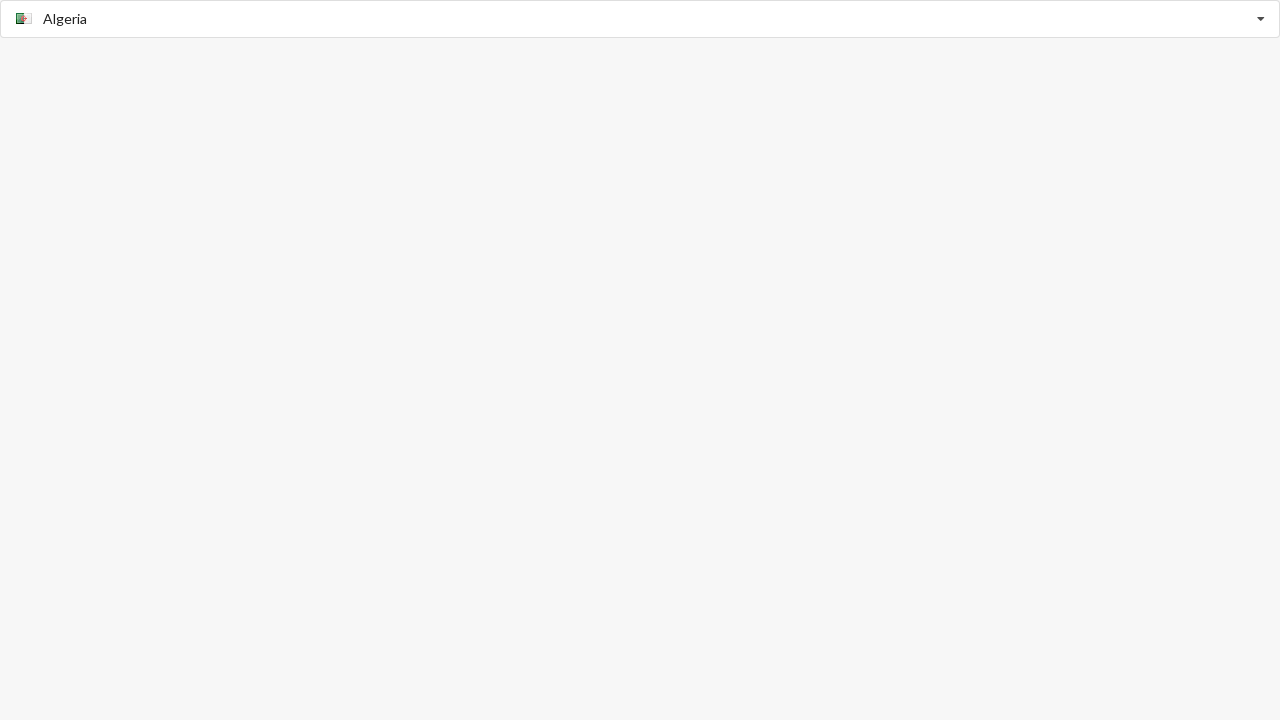

Typed 'Australia' into the search field on input.search
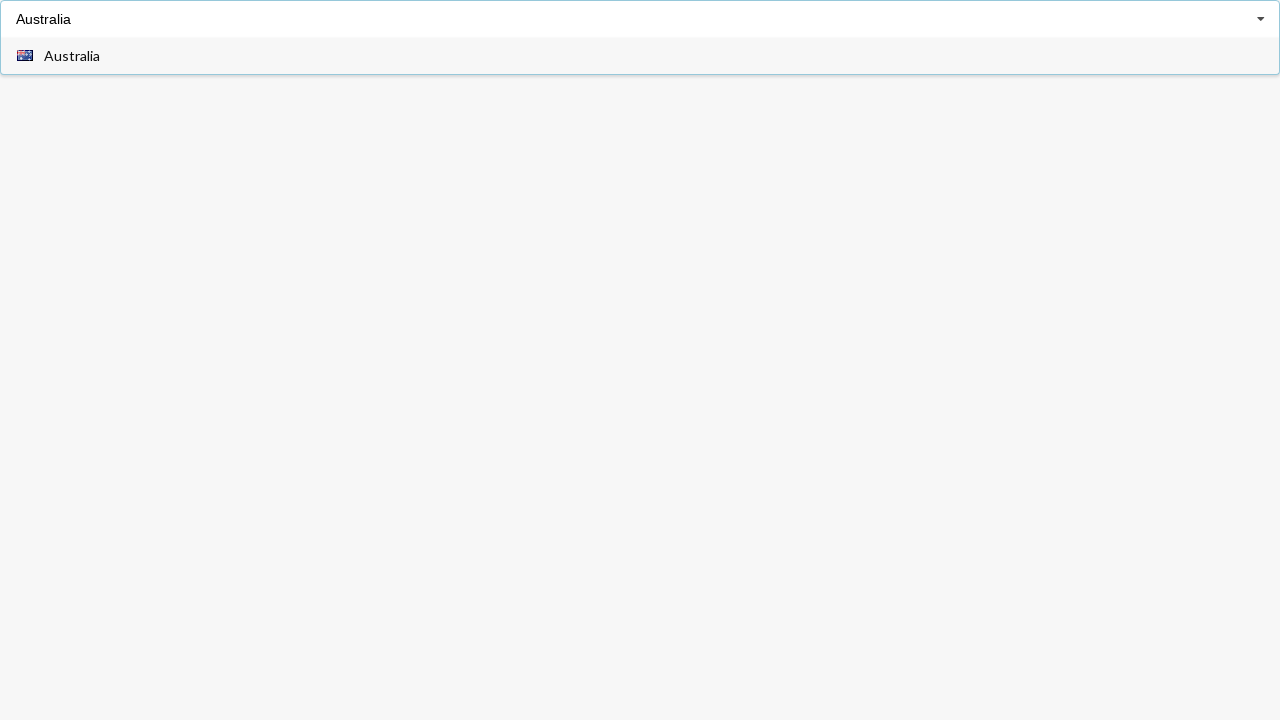

Dropdown filtered results appeared for 'Australia'
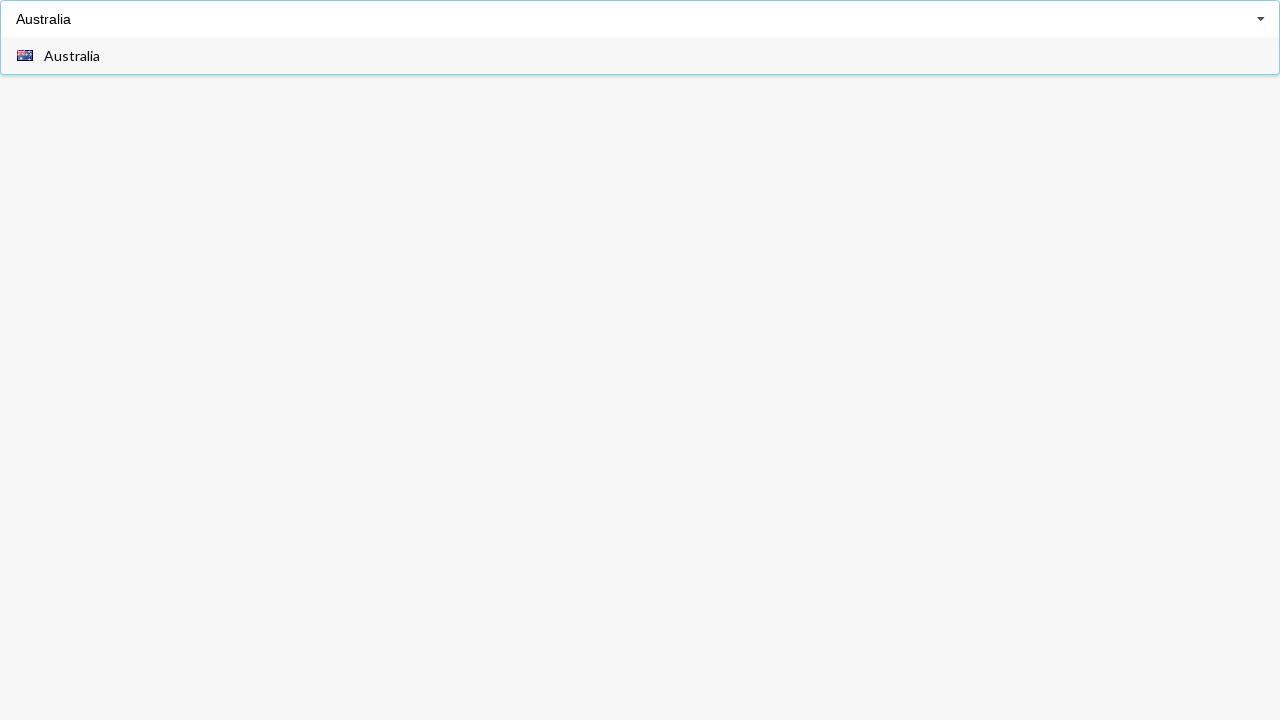

Selected 'Australia' from filtered dropdown results at (72, 56) on div.item span:has-text('Australia')
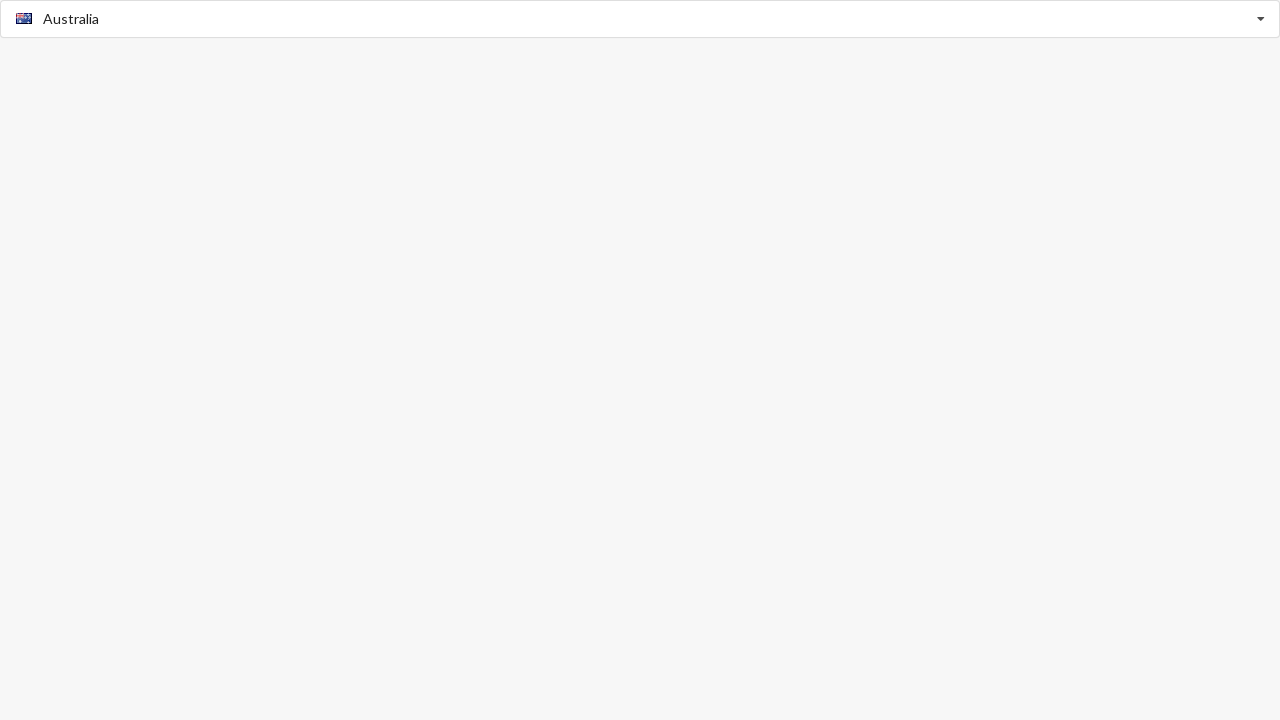

Verified 'Australia' is displayed as the selected value
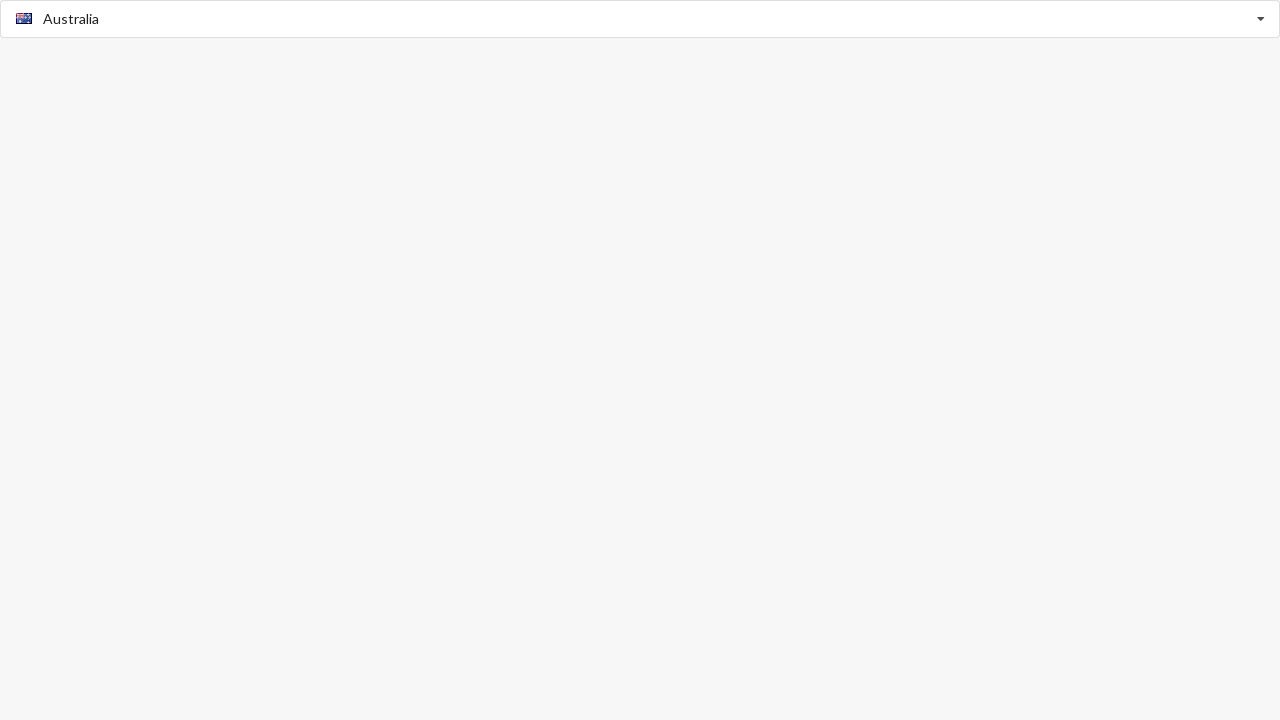

Cleared the search field on input.search
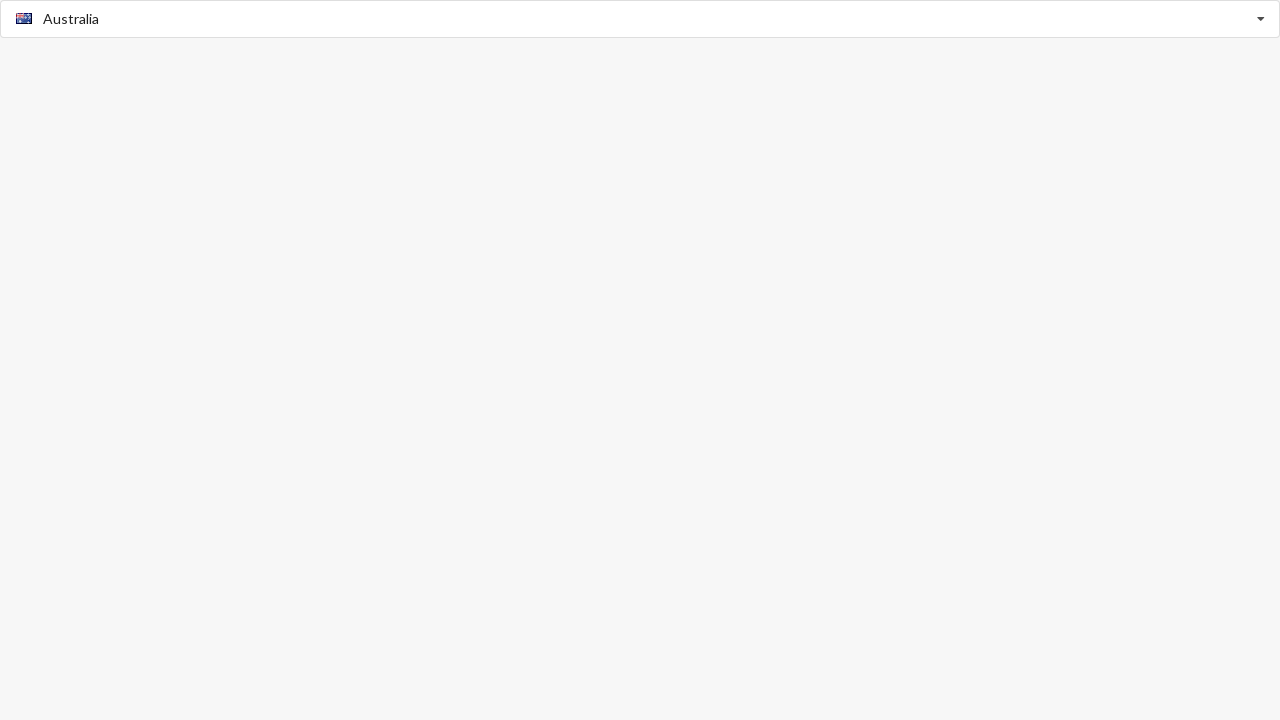

Typed 'Belgium' into the search field on input.search
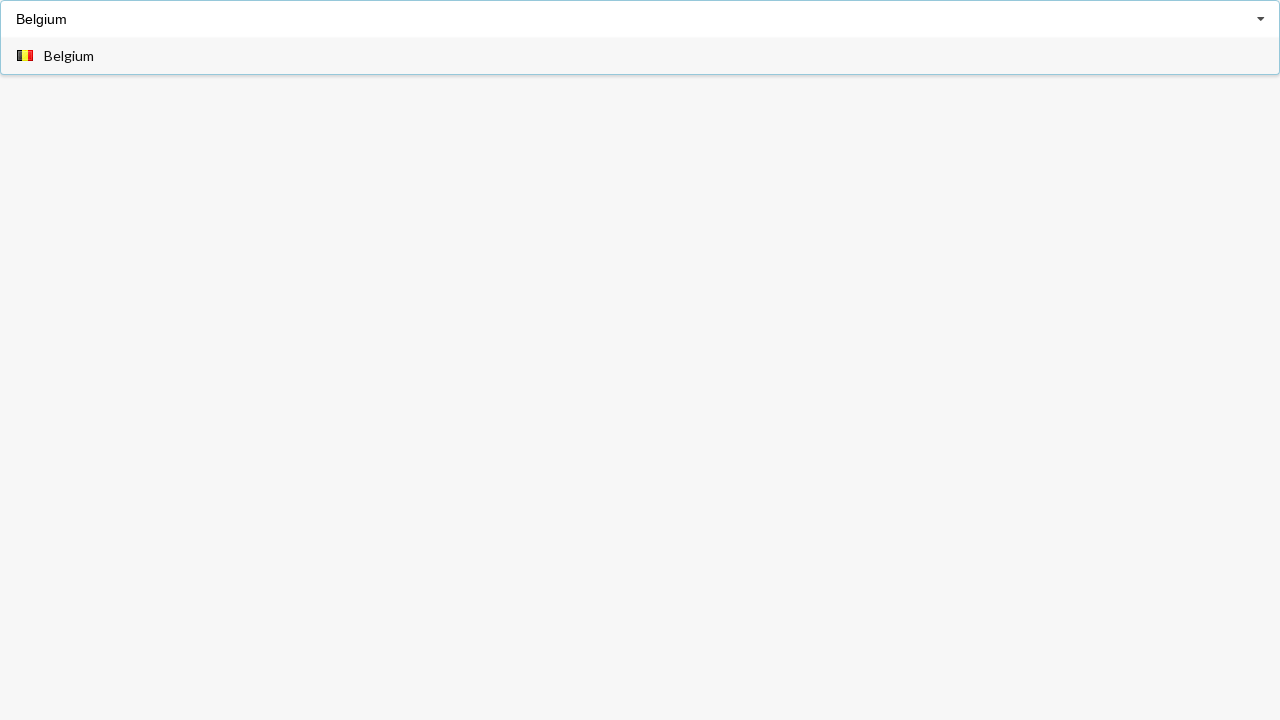

Dropdown filtered results appeared for 'Belgium'
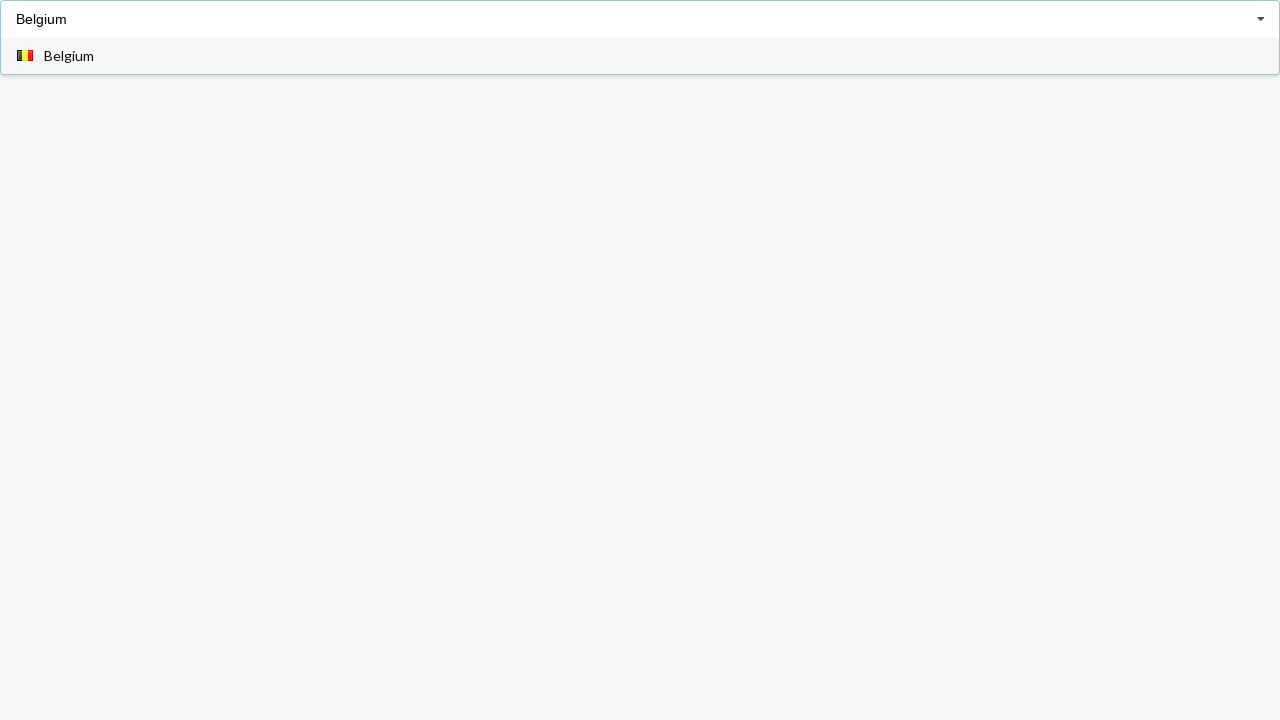

Selected 'Belgium' from filtered dropdown results at (69, 56) on div.item span:has-text('Belgium')
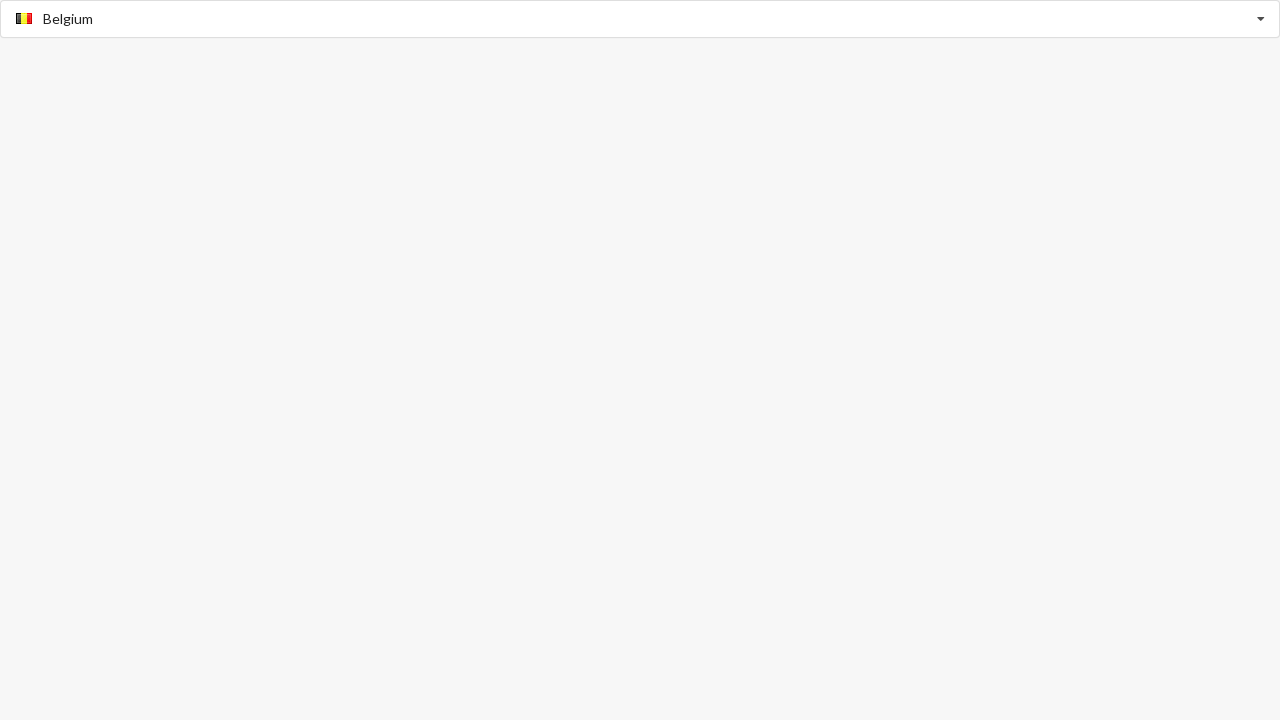

Verified 'Belgium' is displayed as the selected value
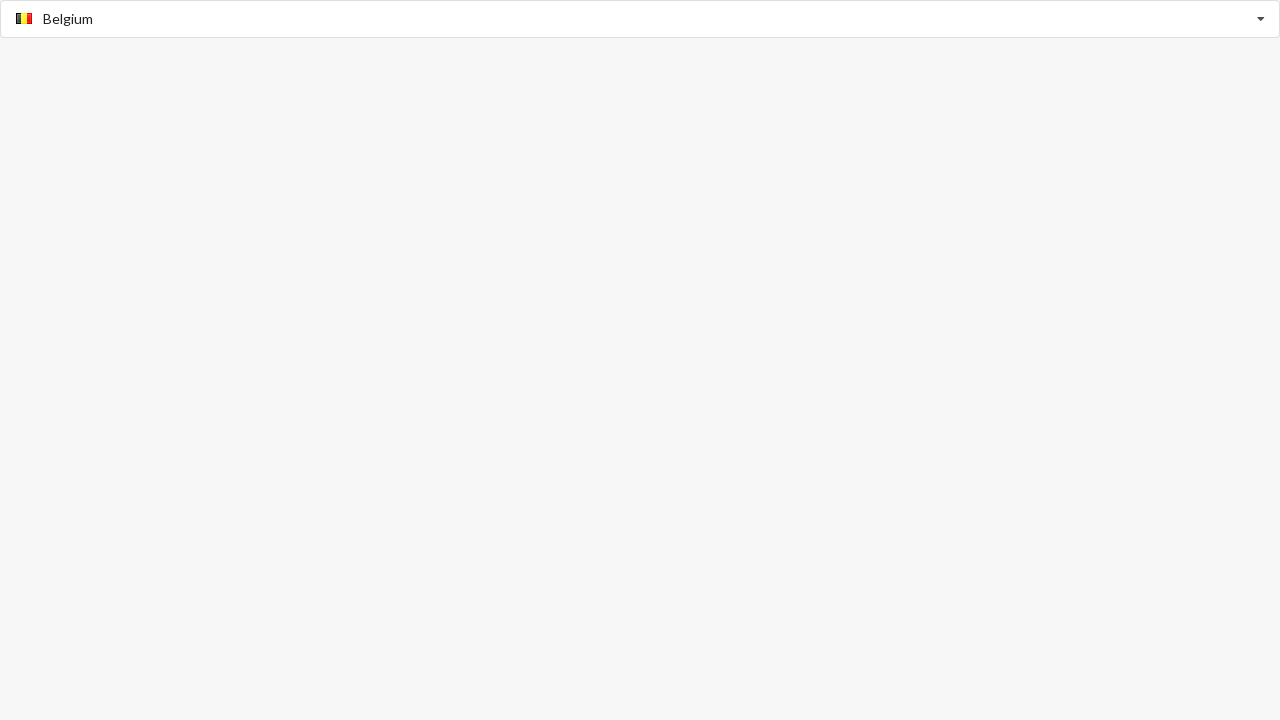

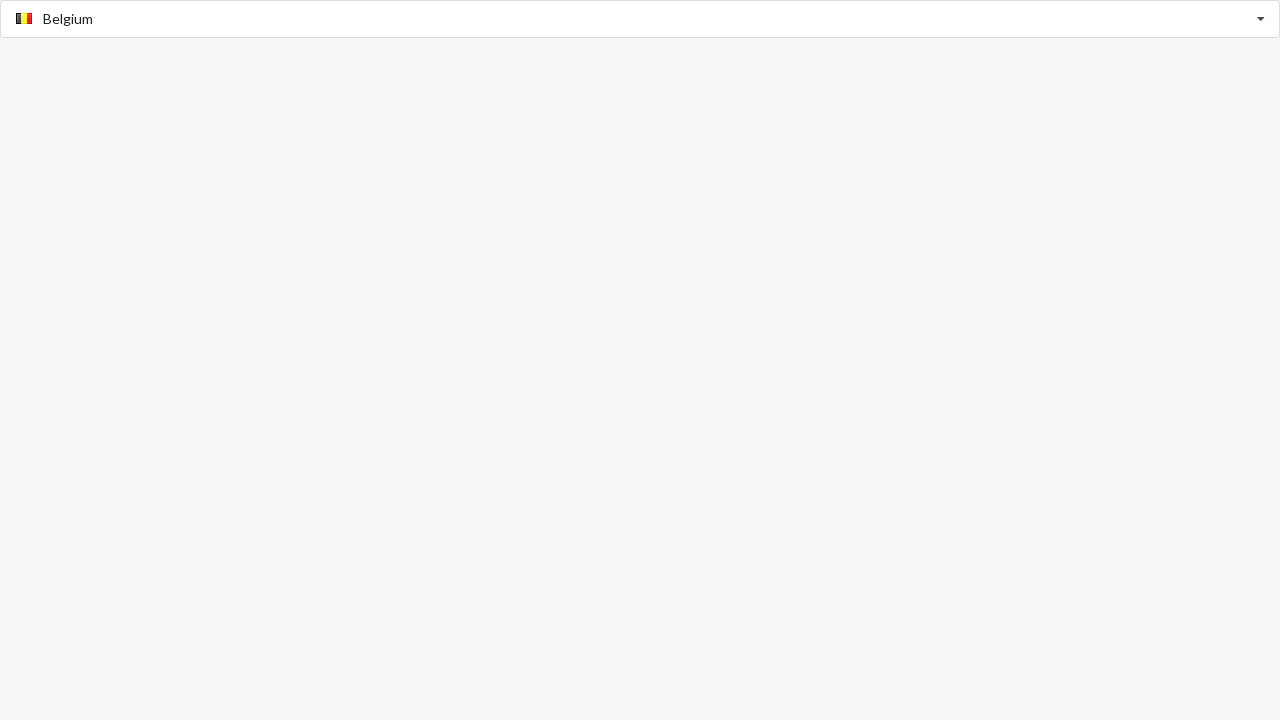